Tests different types of mouse clicks (single click, double click, and right click) on interactive buttons

Starting URL: http://sahitest.com/demo/clicks.htm

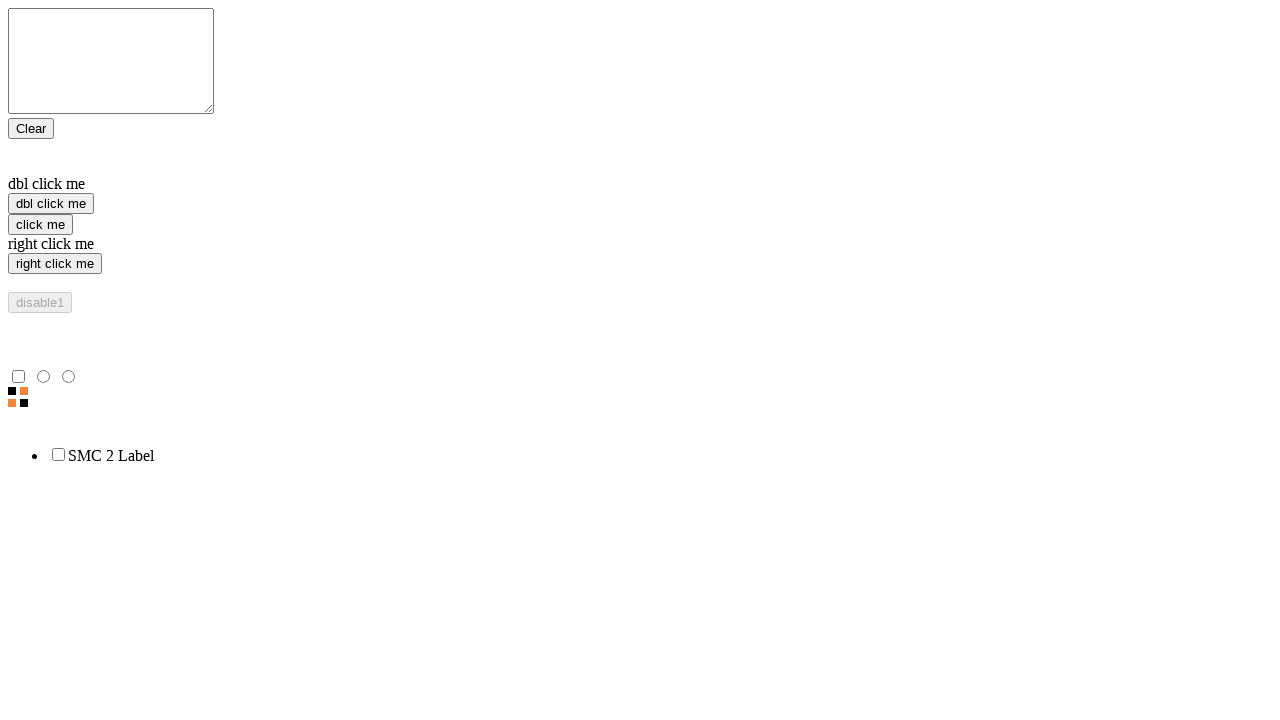

Located single click button element
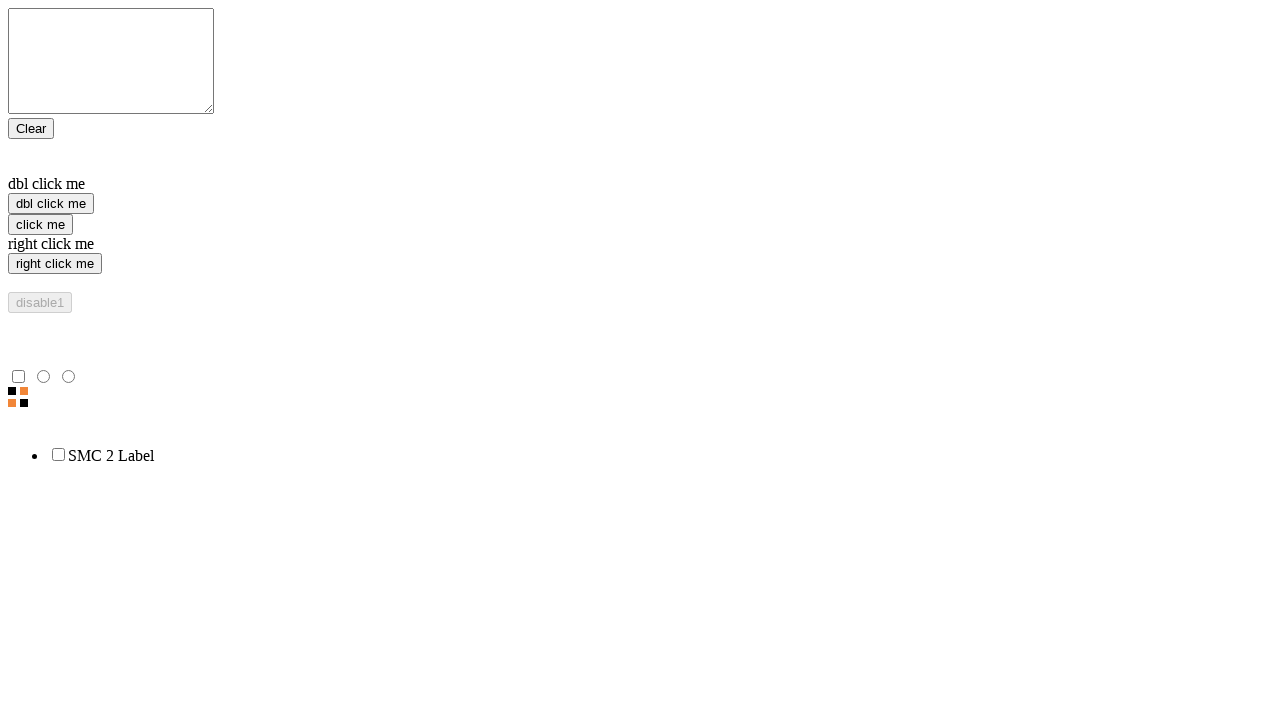

Located double click button element
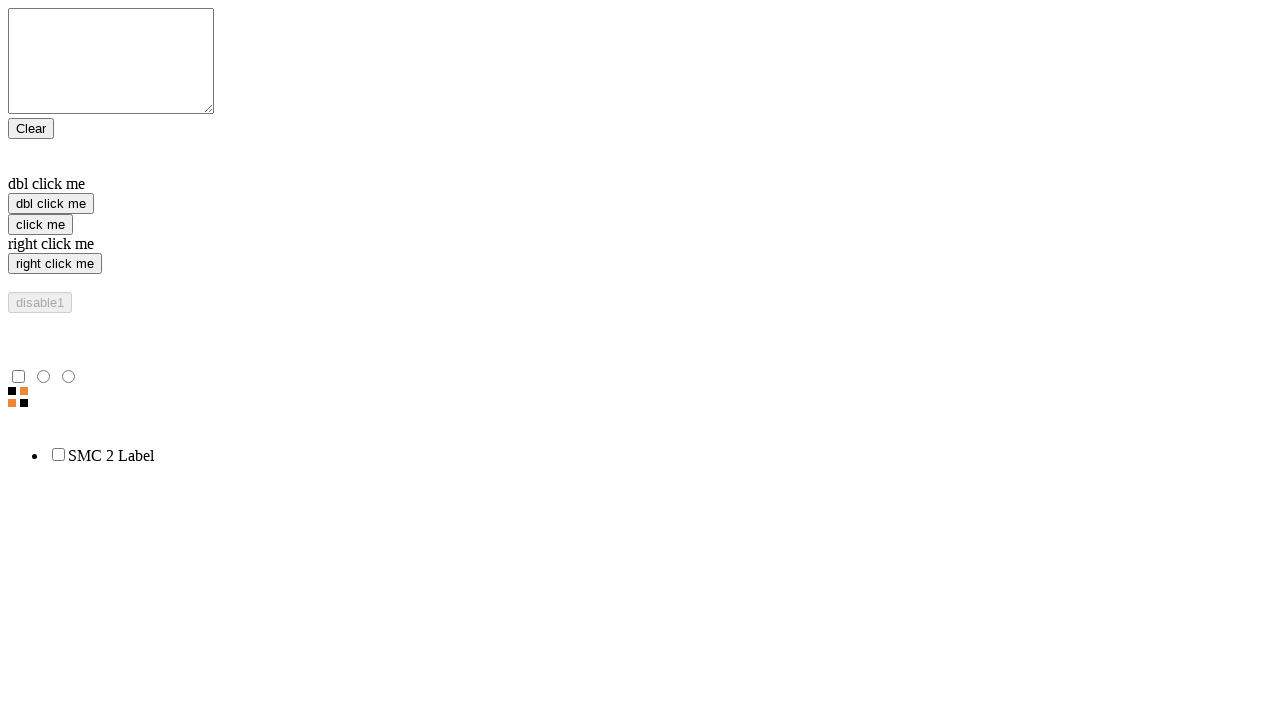

Located right click button element
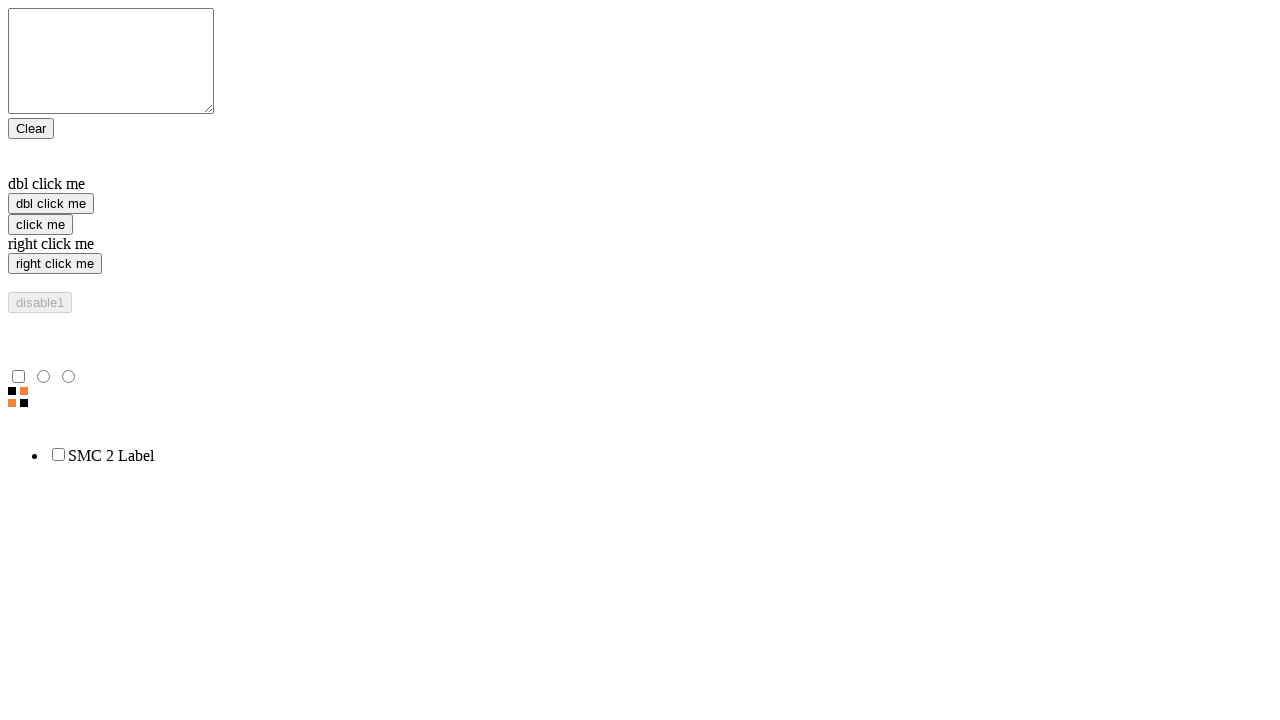

Performed single click on 'click me' button at (40, 224) on xpath=//input[@value="click me"]
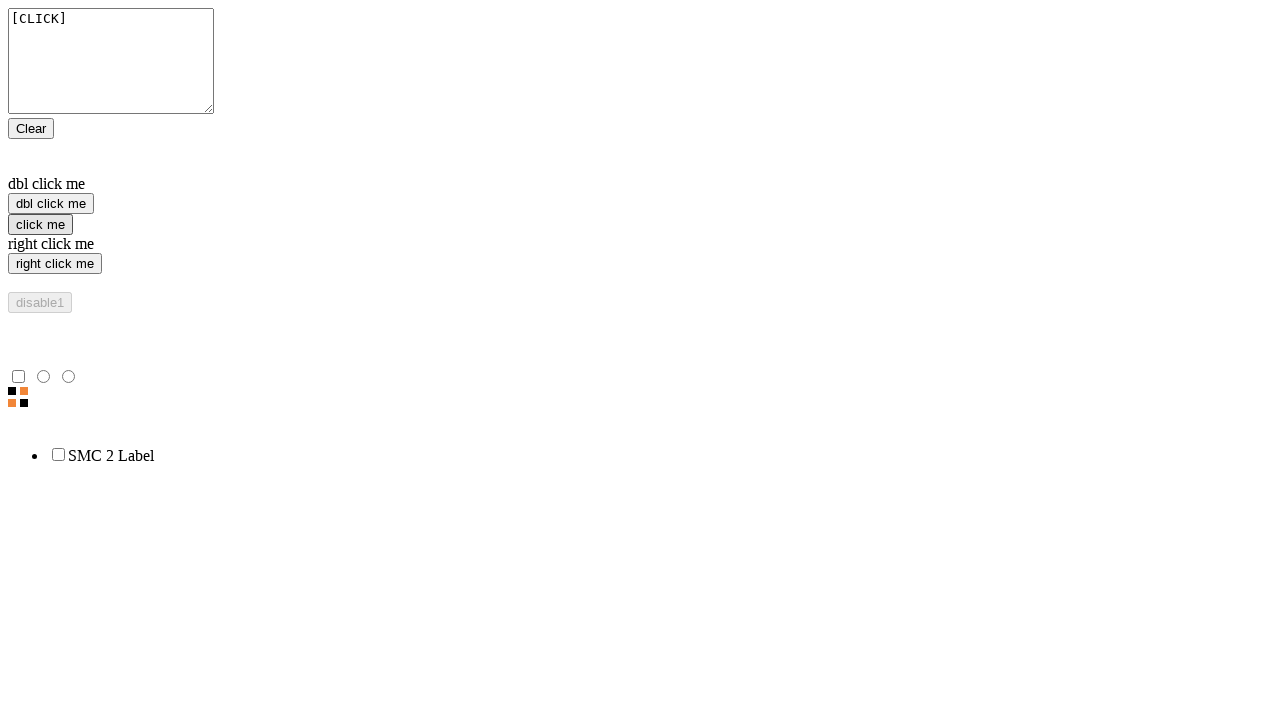

Performed right click on 'right click me' button at (55, 264) on xpath=//input[@value="right click me"]
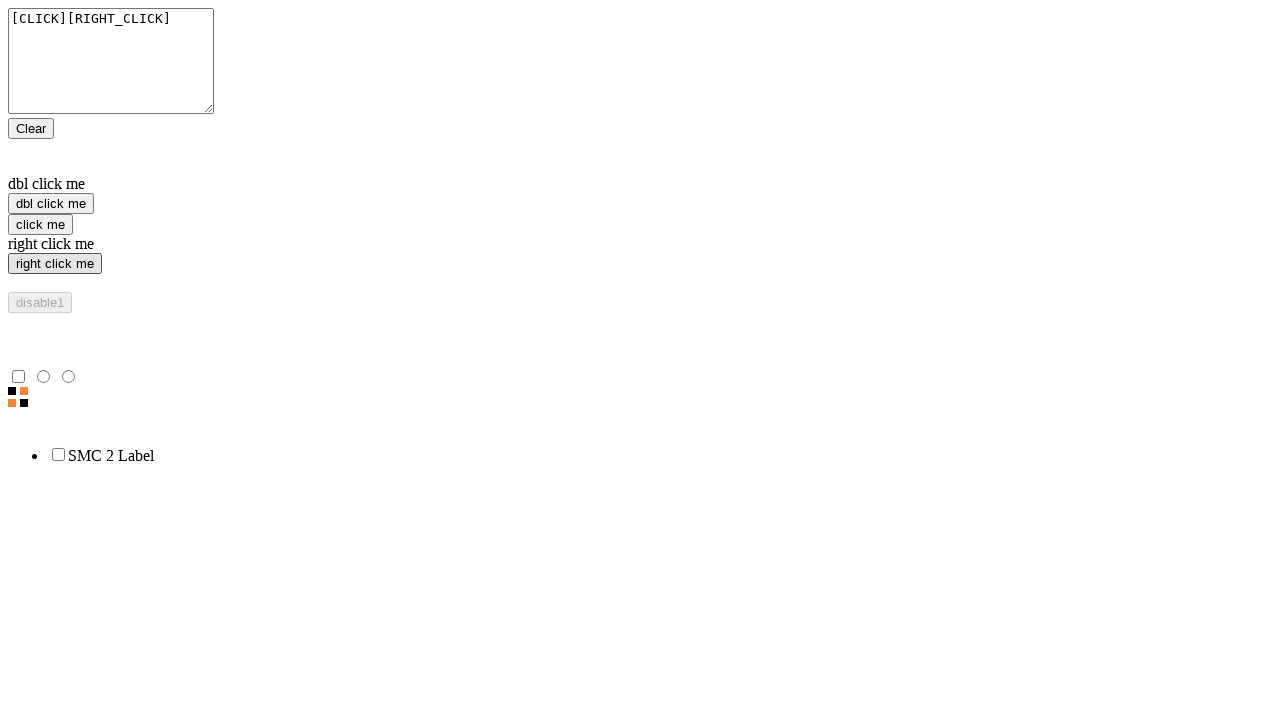

Performed double click on 'dbl click me' button at (51, 204) on xpath=//input[@value="dbl click me"]
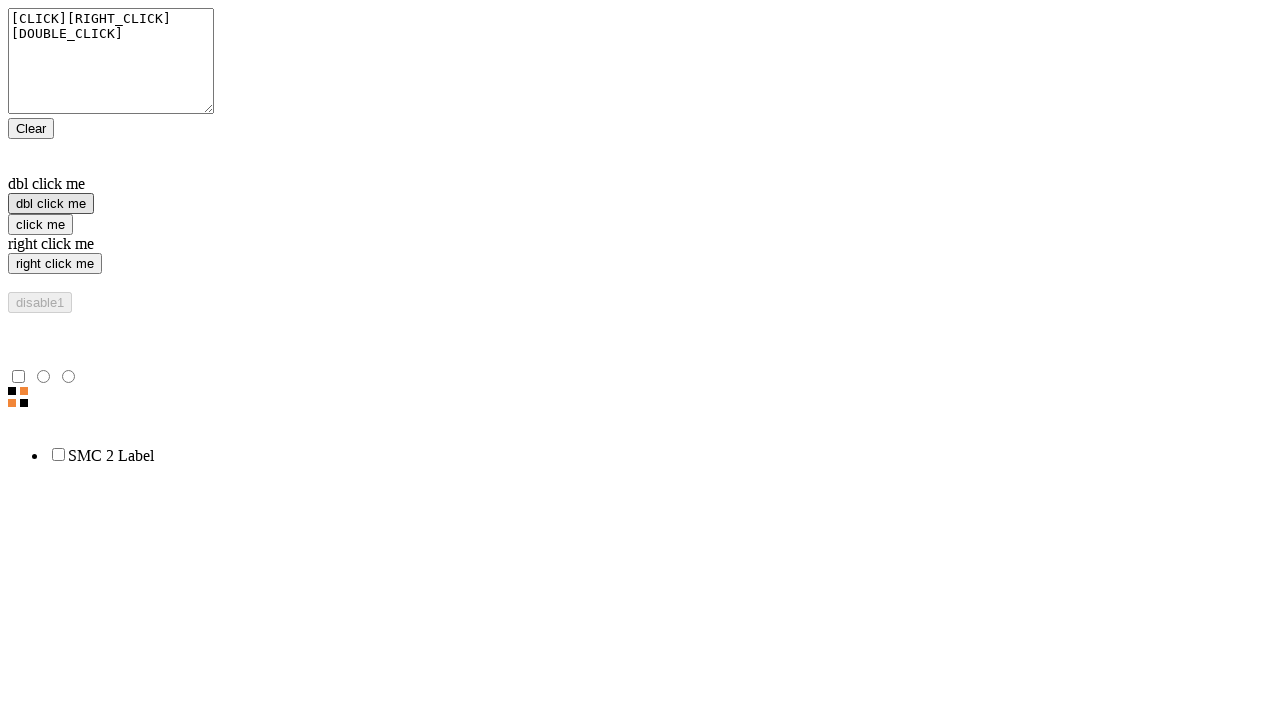

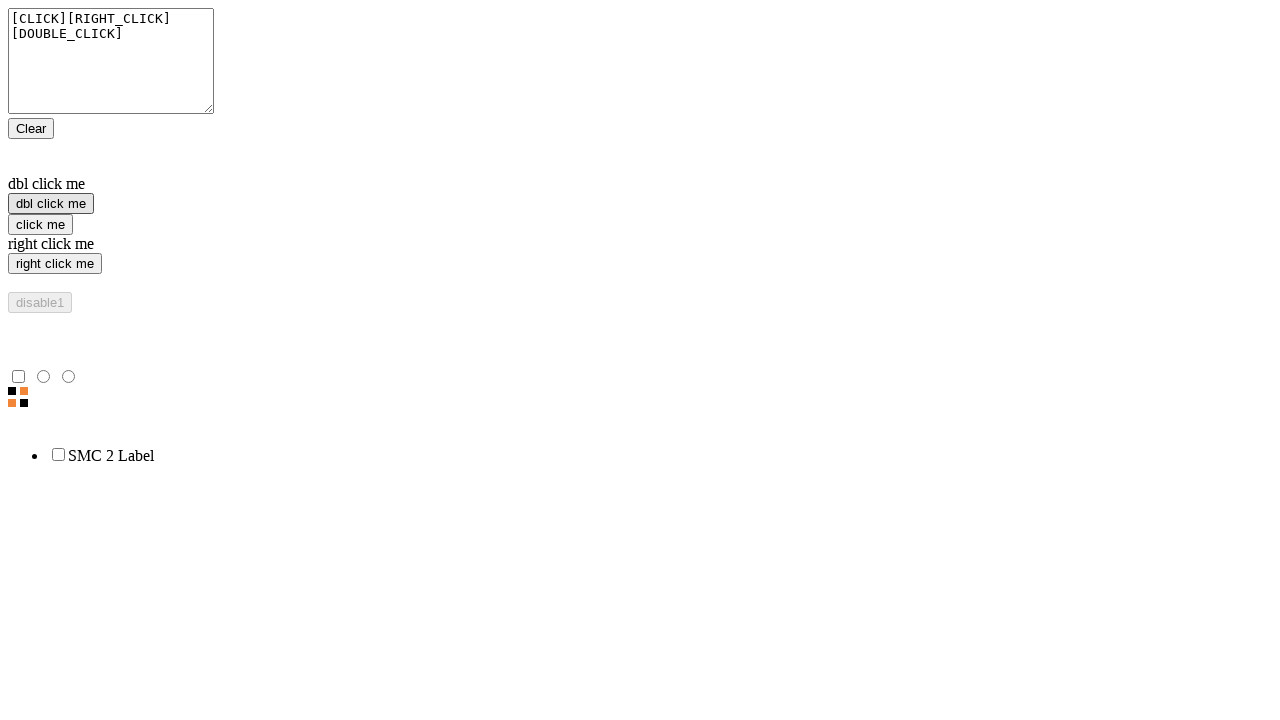